Tests window handling by clicking a link that opens a new window, switching to the new window to read content, then switching back to the original window and verifying its heading text.

Starting URL: https://the-internet.herokuapp.com/windows

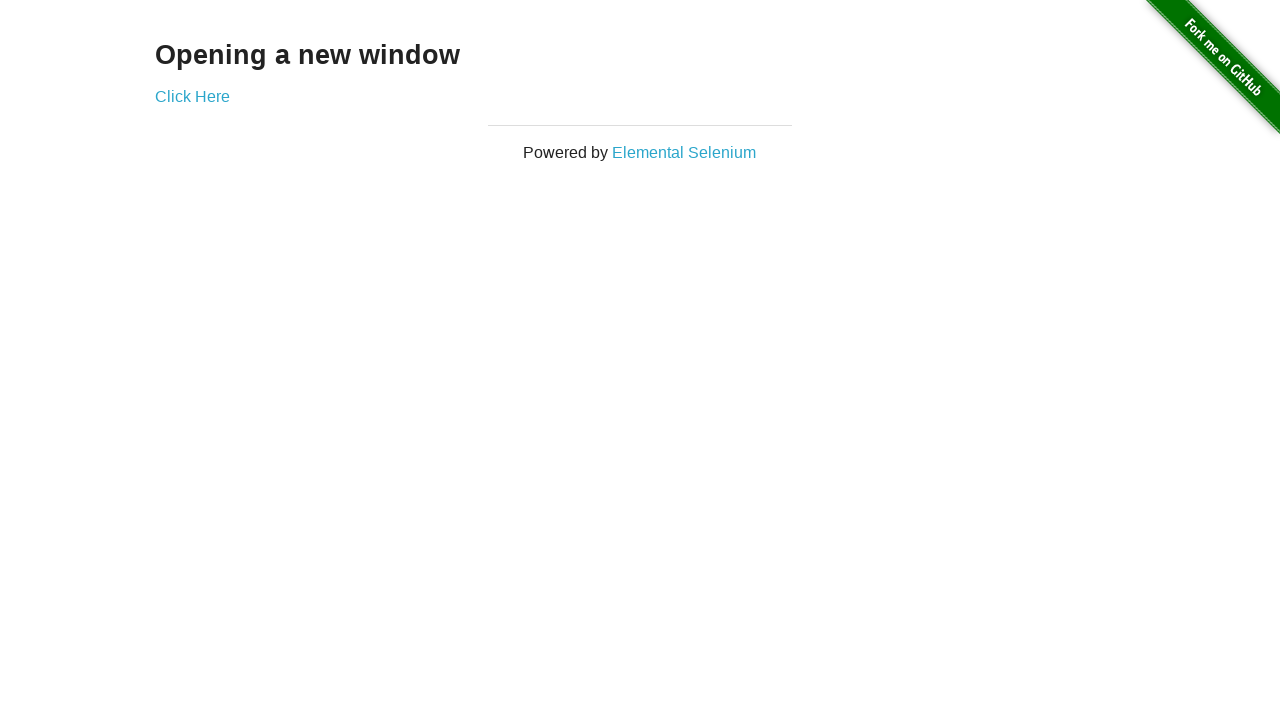

Clicked 'Click Here' link to open new window at (192, 96) on text=Click Here
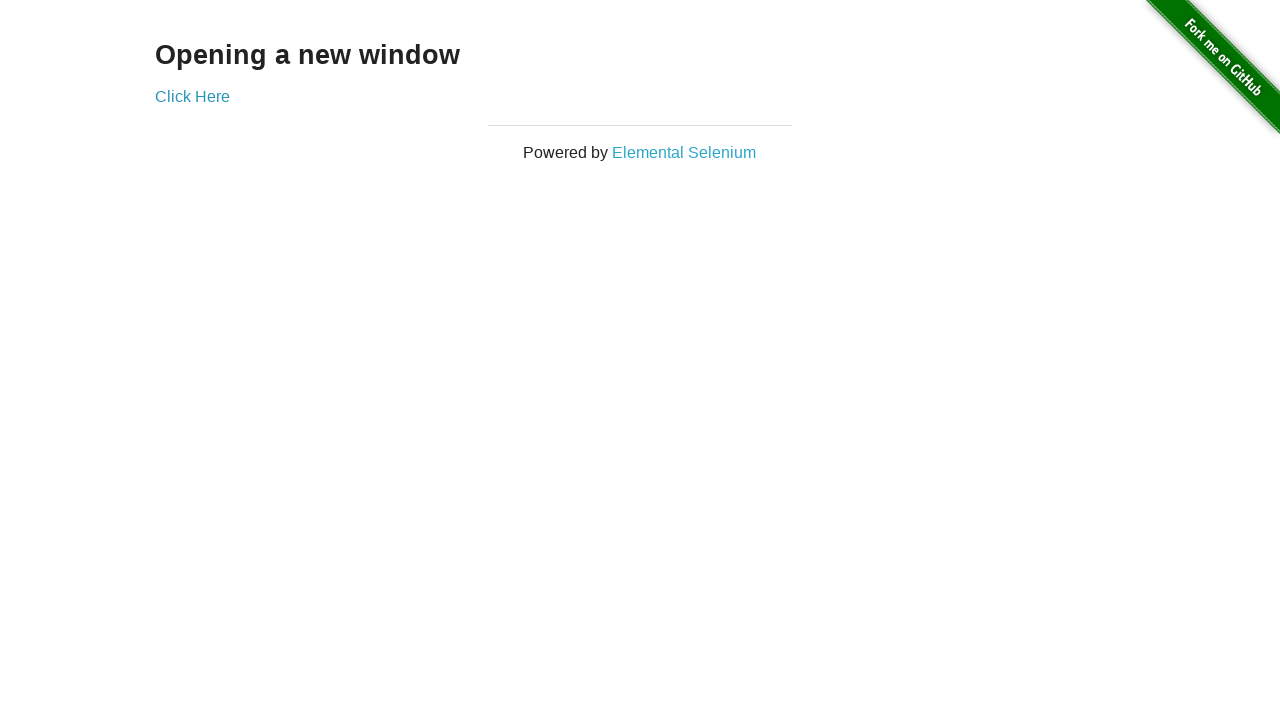

Captured new window/page object
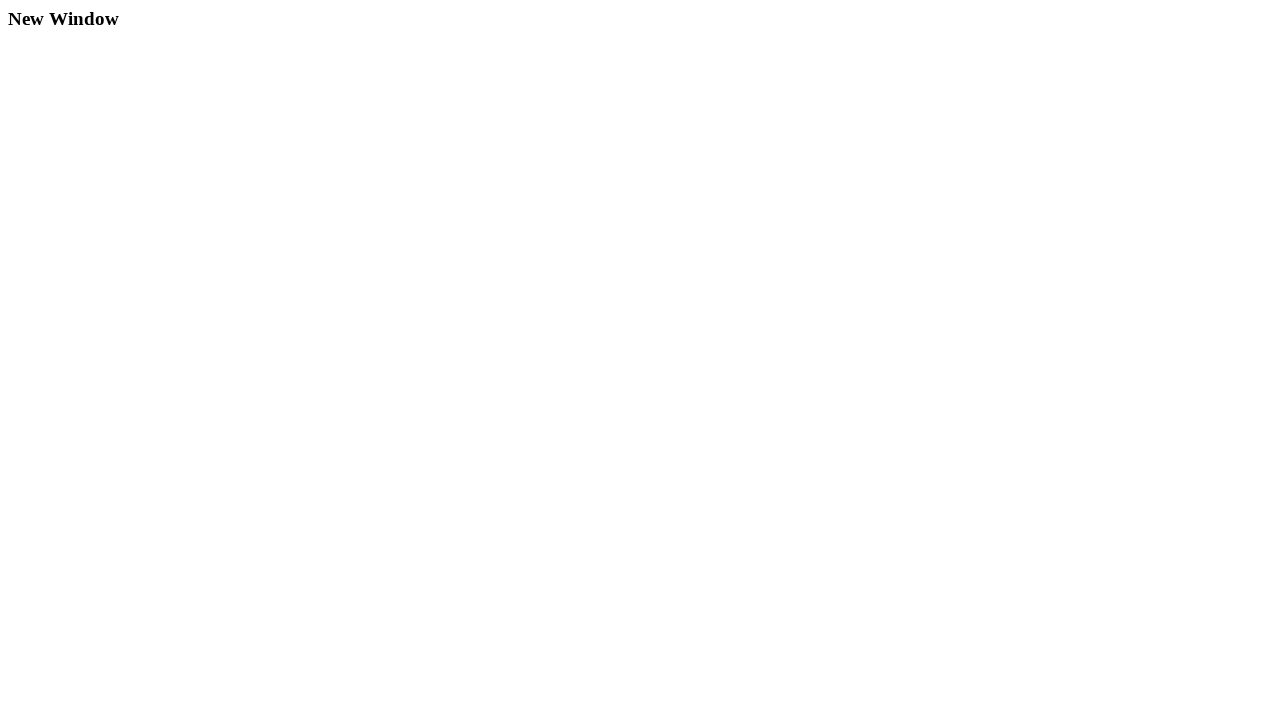

New window loaded completely
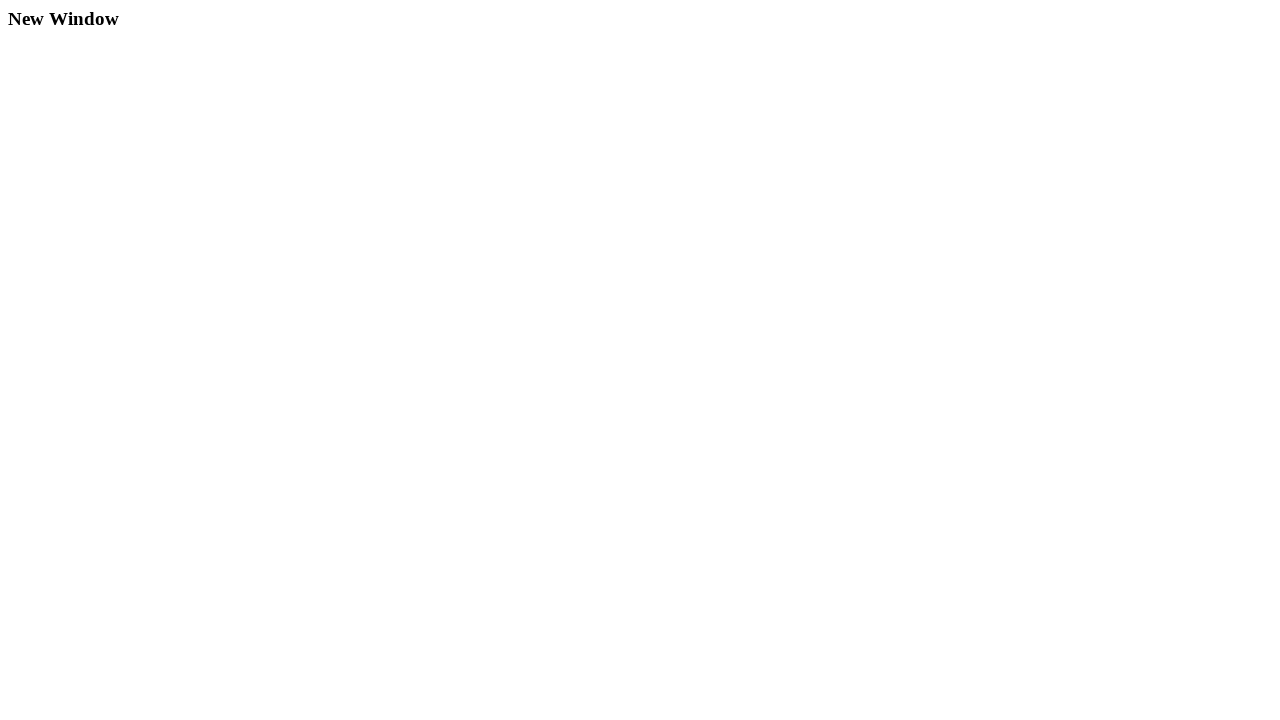

Read heading from new window: 'New Window'
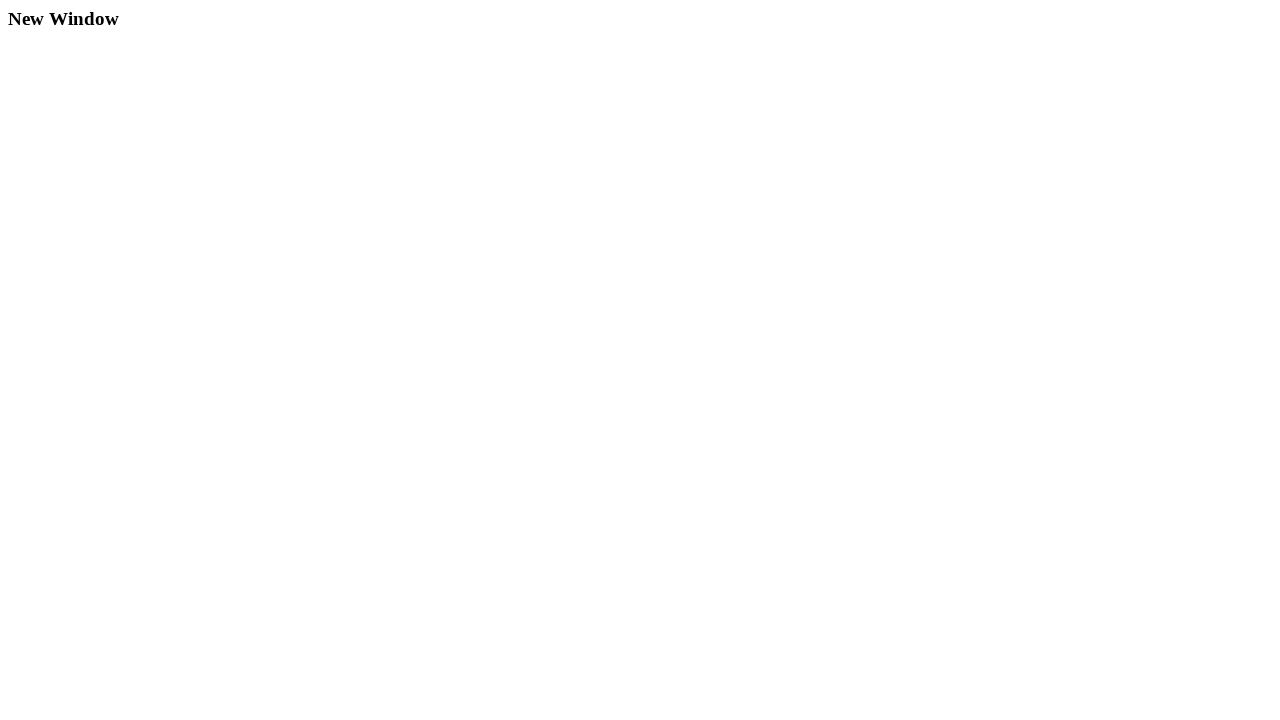

Closed the child window
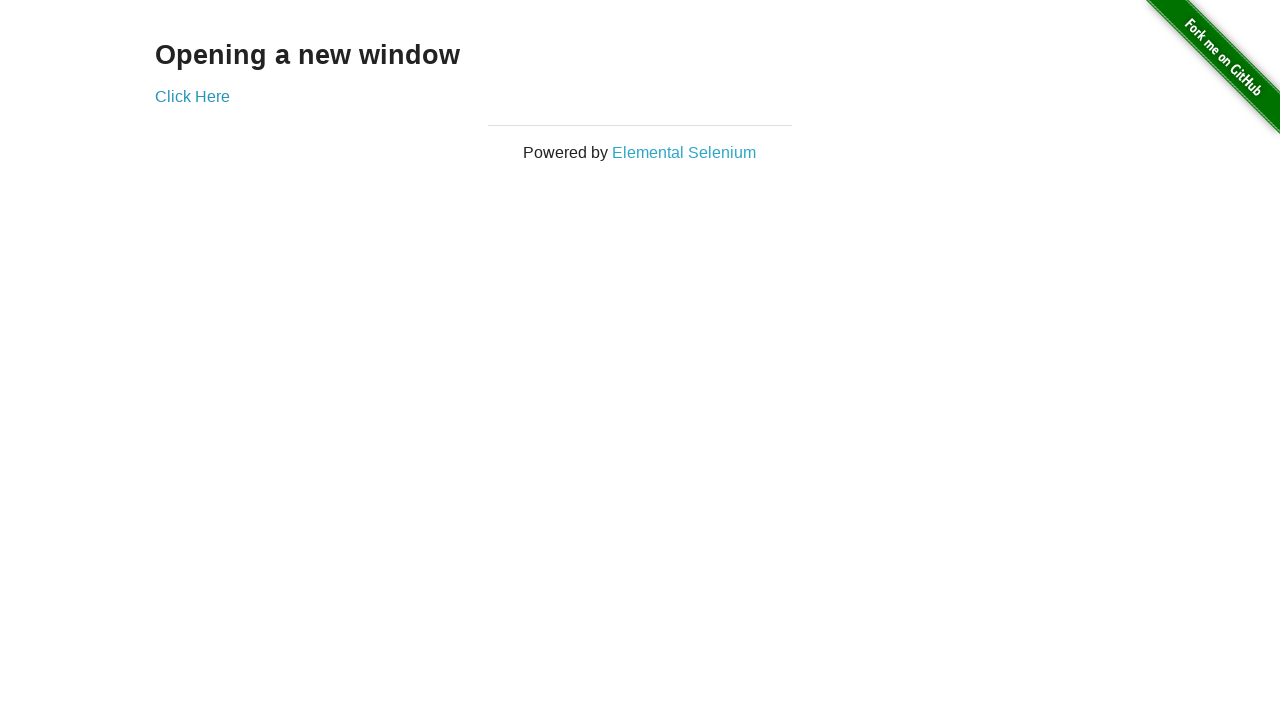

Read heading from parent window: 'Opening a new window'
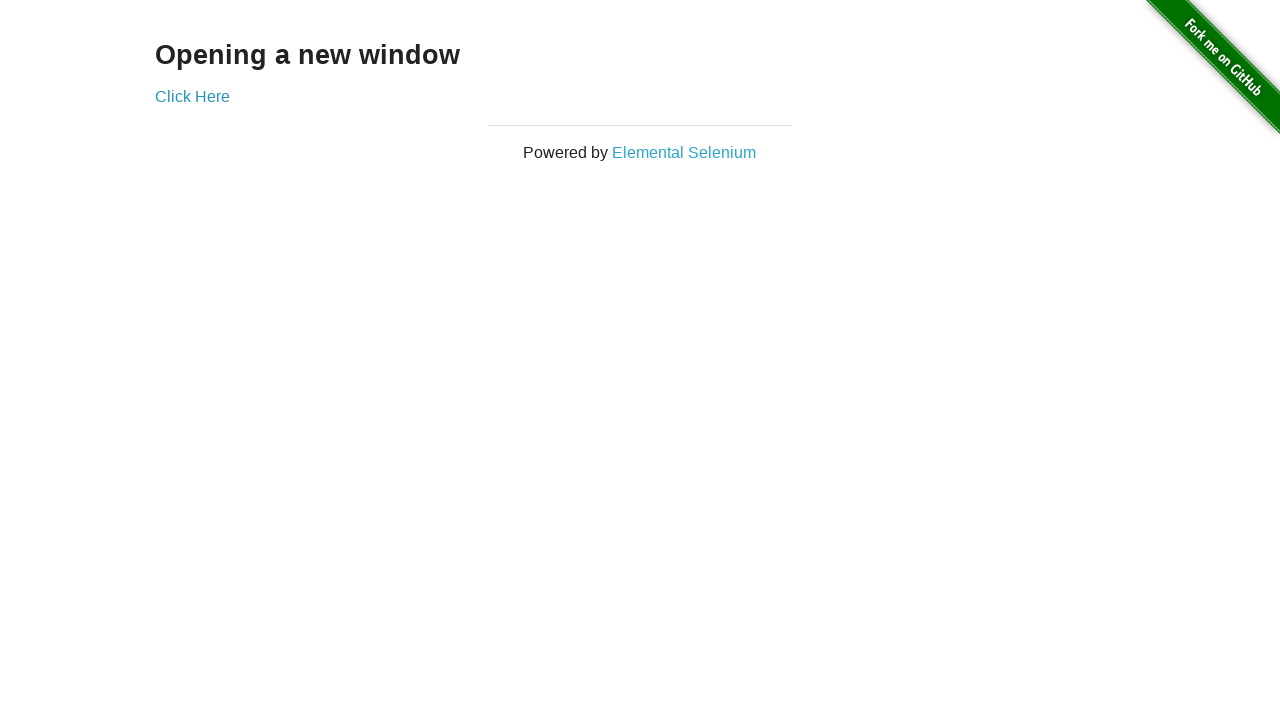

Verified parent window heading matches expected text 'Opening a new window'
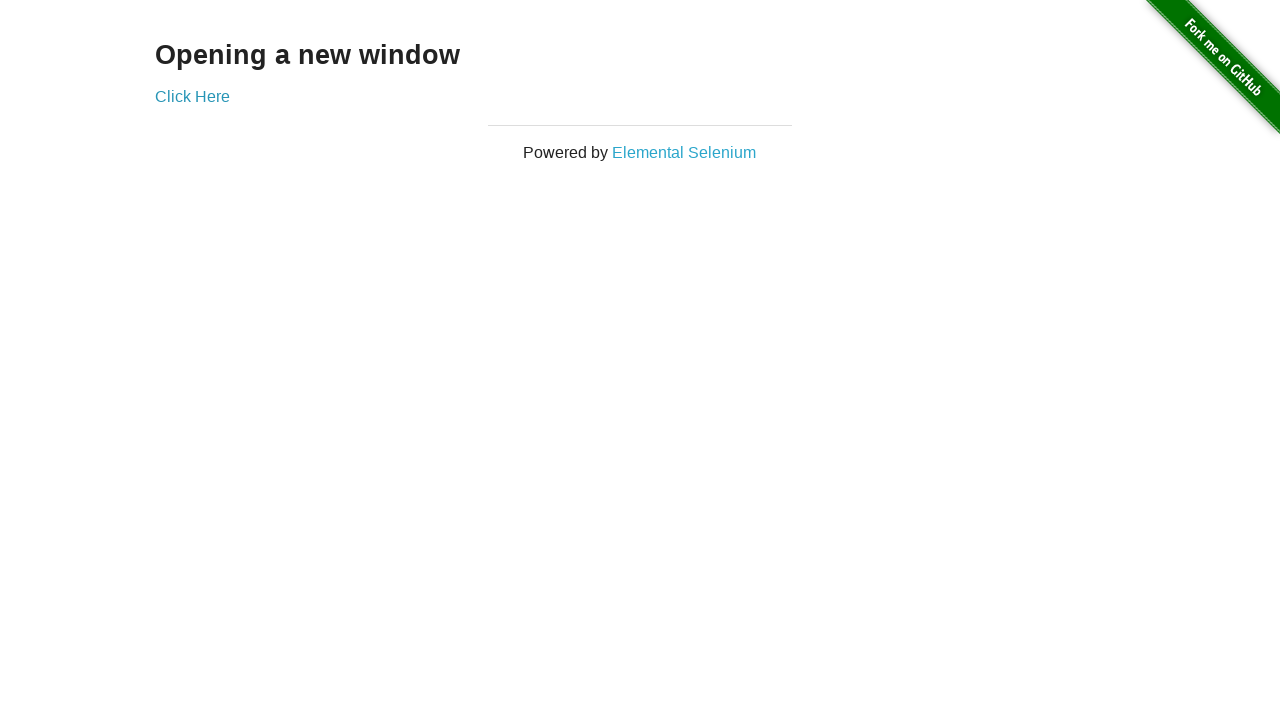

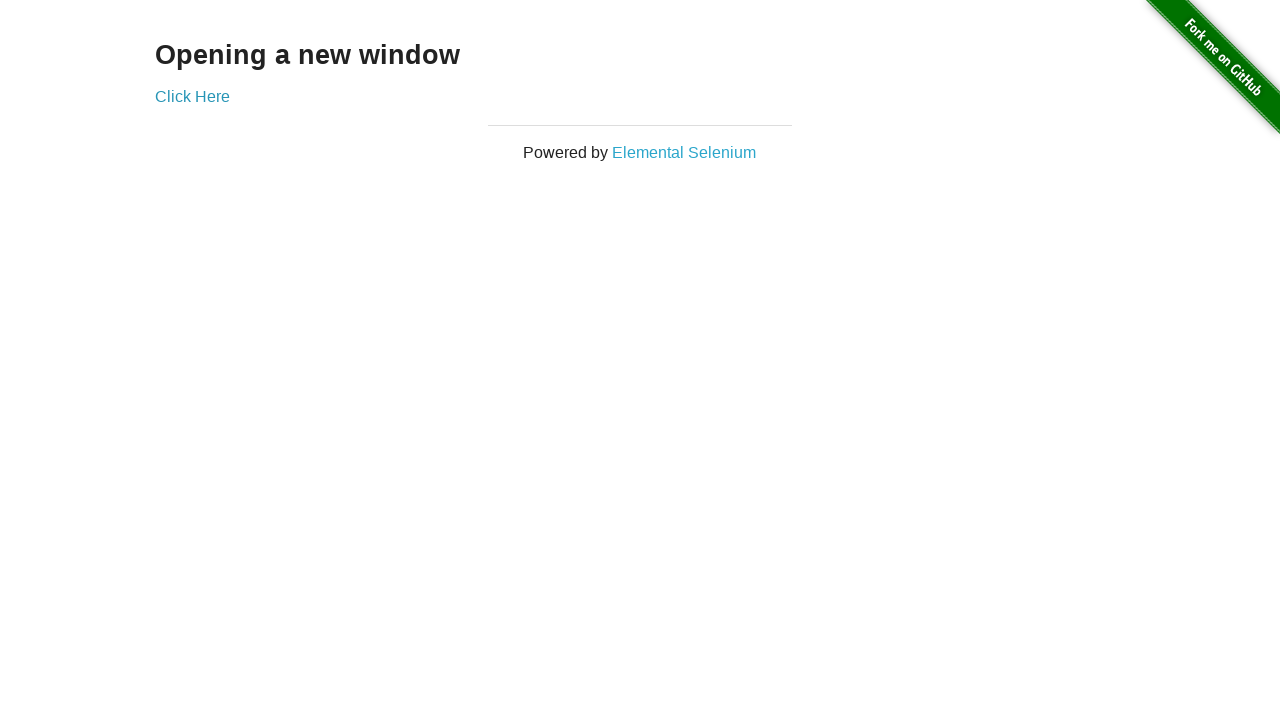